Validates error handling by checking that links have valid href attributes and testing 404 page handling

Starting URL: https://pinoypetplan.com/articles/

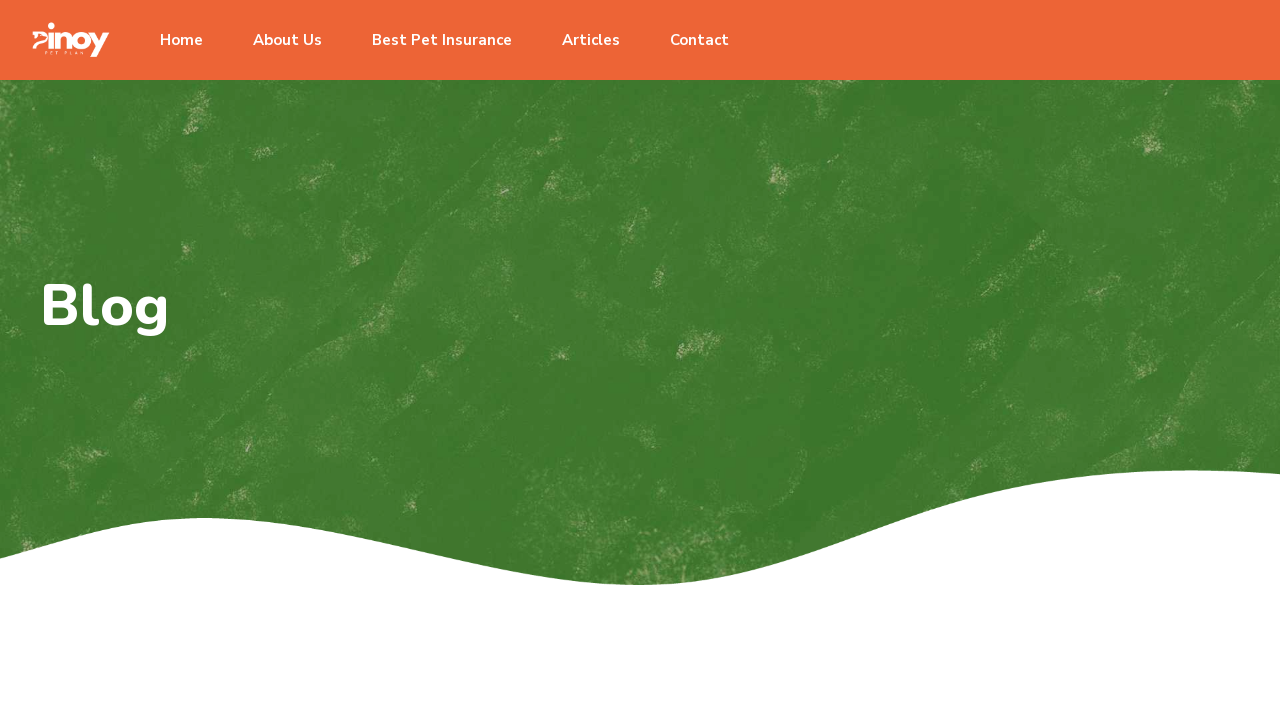

Waited for network idle on articles page
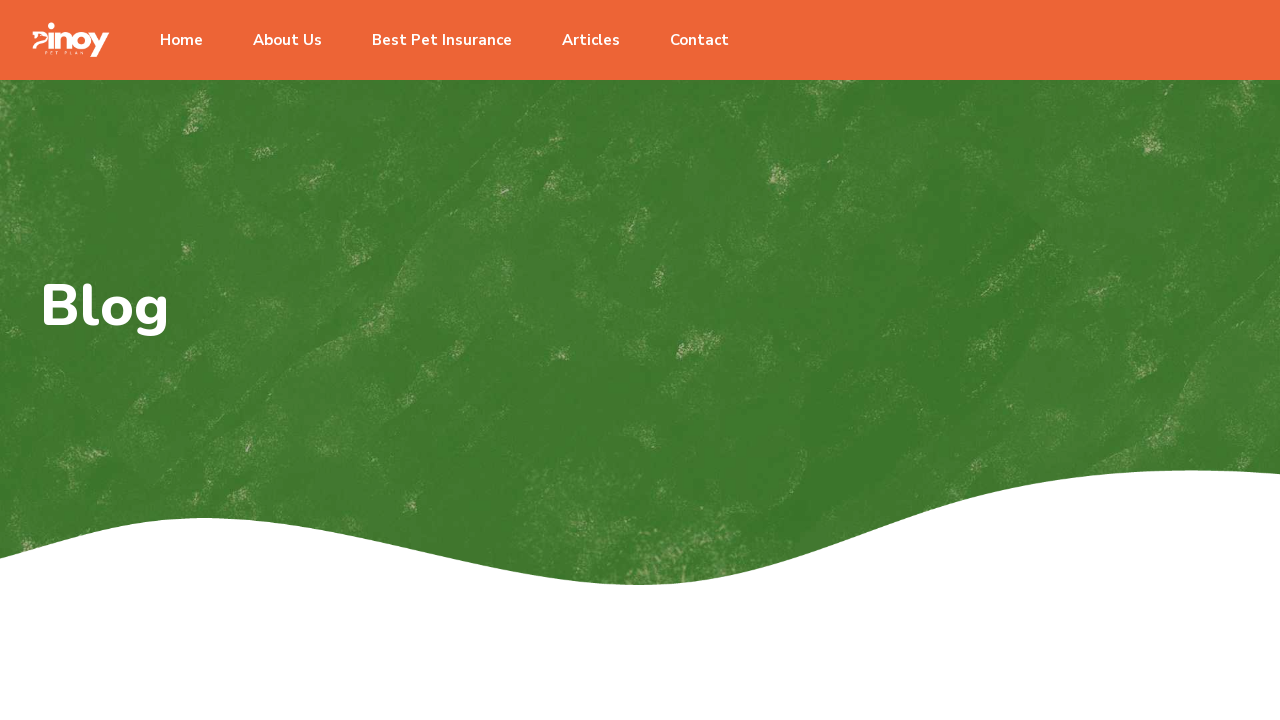

Located all links with href attributes
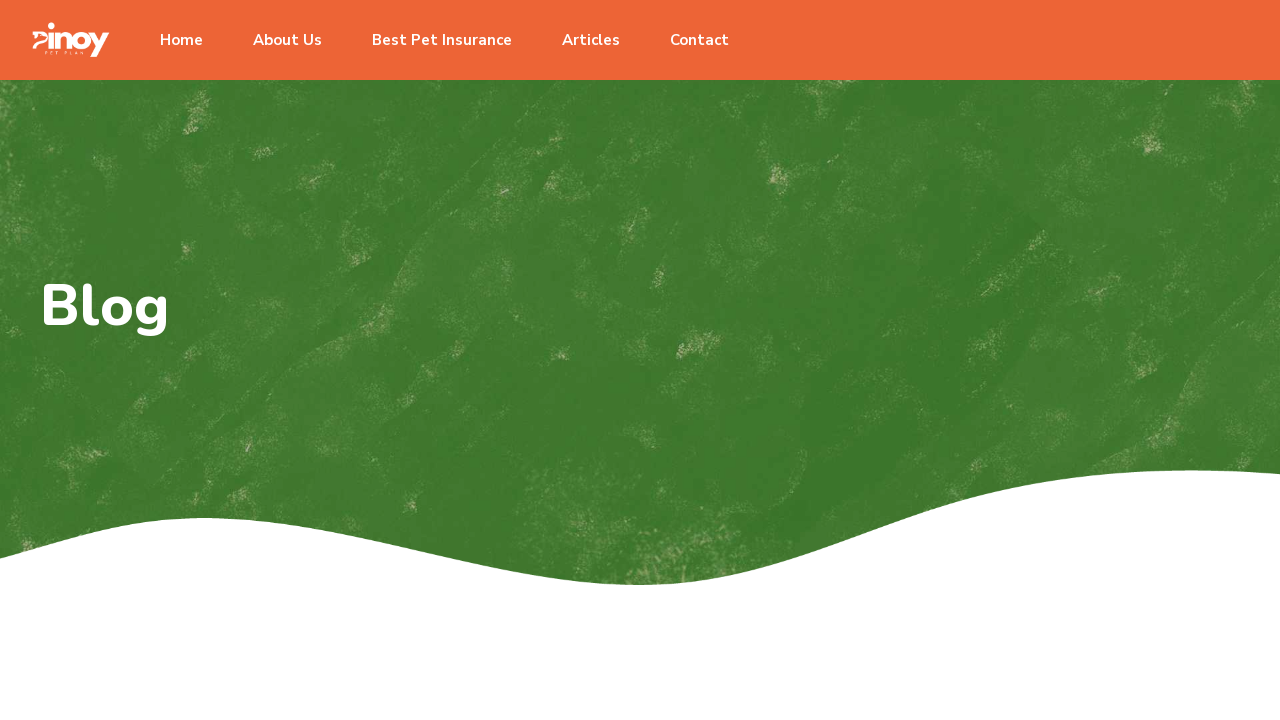

Found 122 links on the page
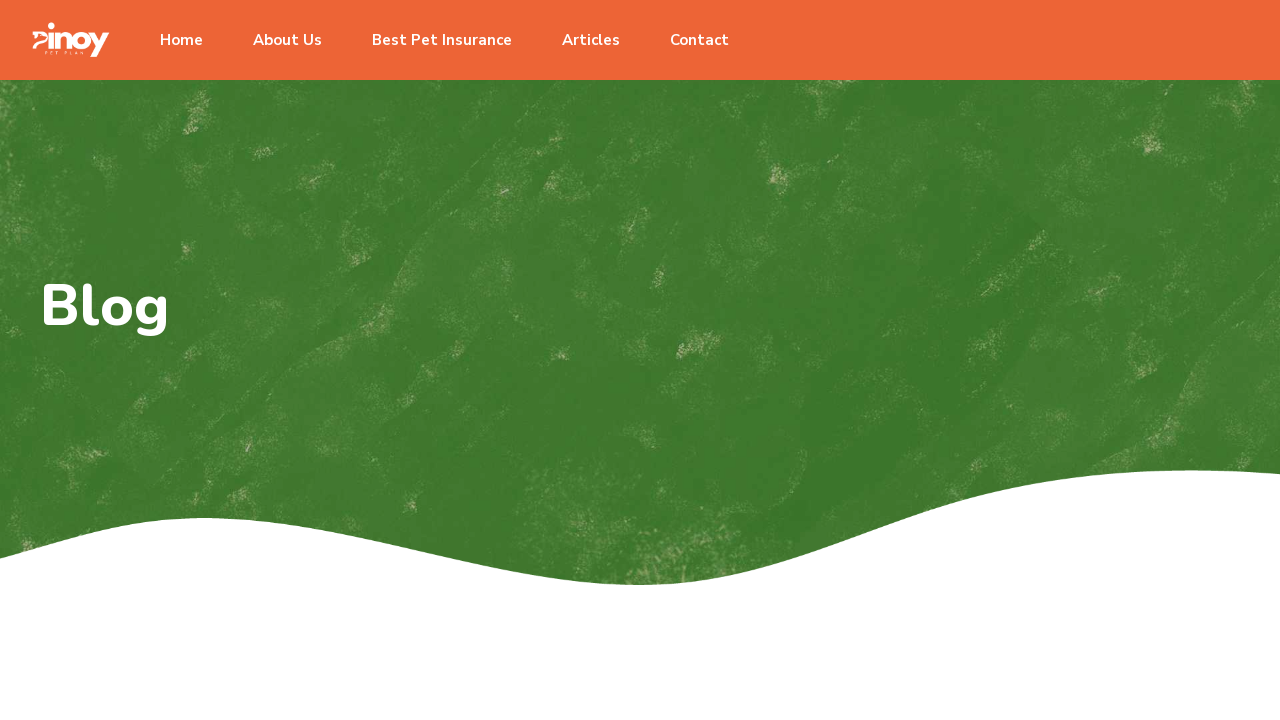

Selected link at index 0
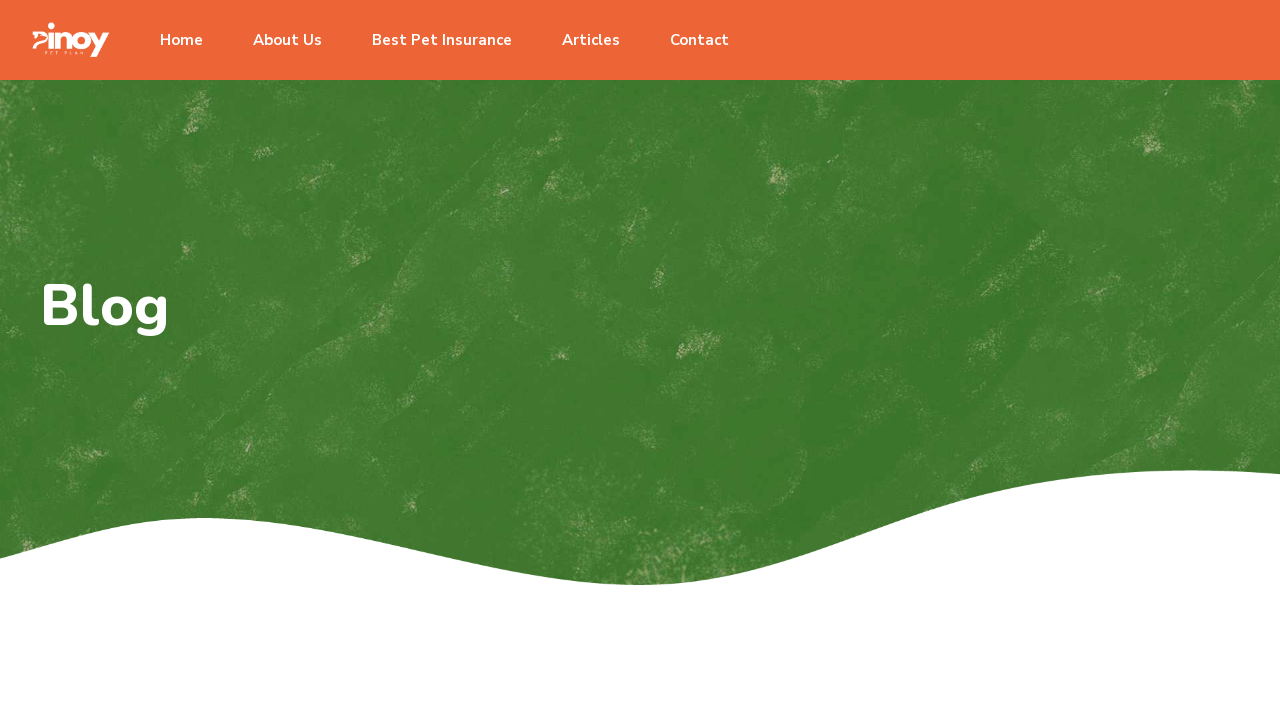

Retrieved href attribute: #
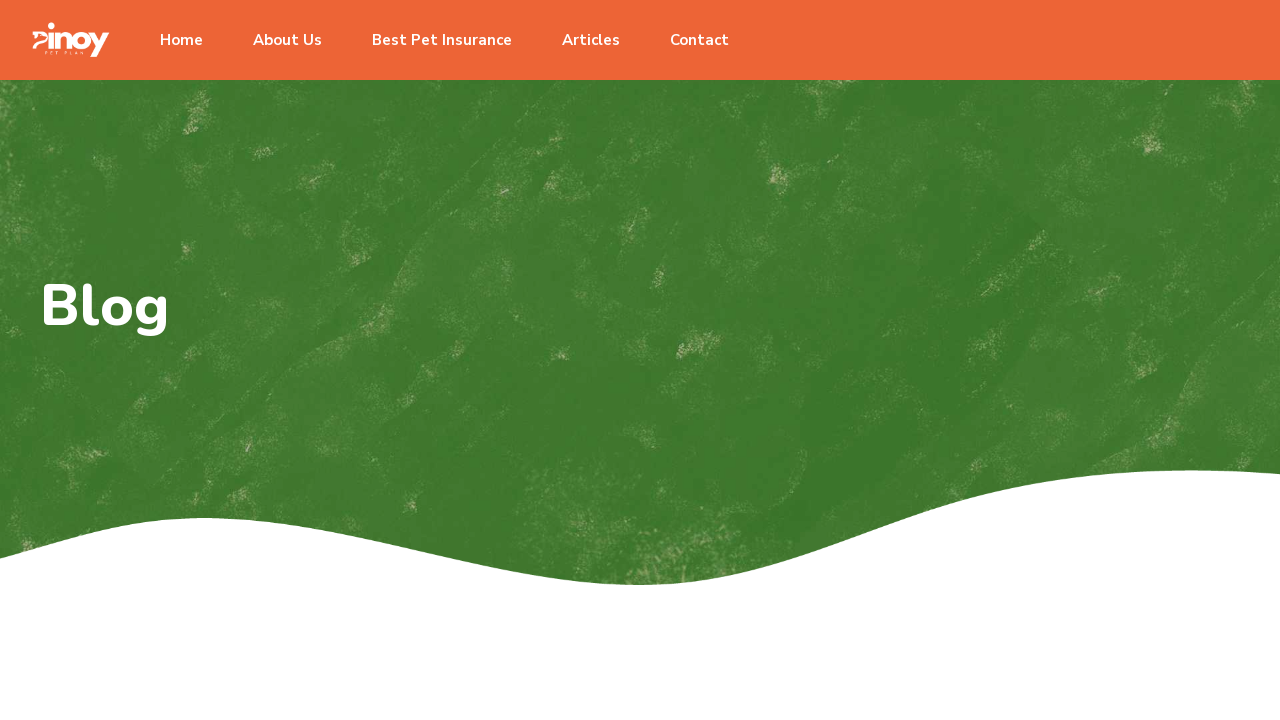

Selected link at index 1
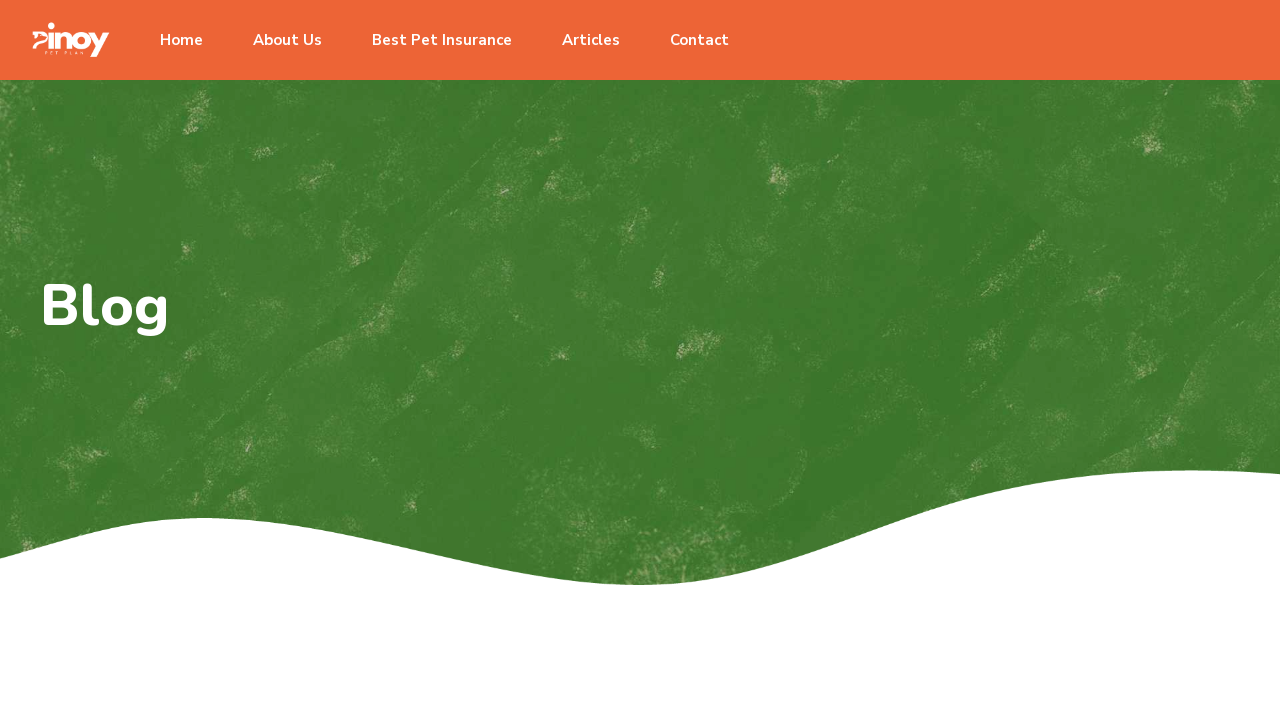

Retrieved href attribute: https://pinoypetplan.com/
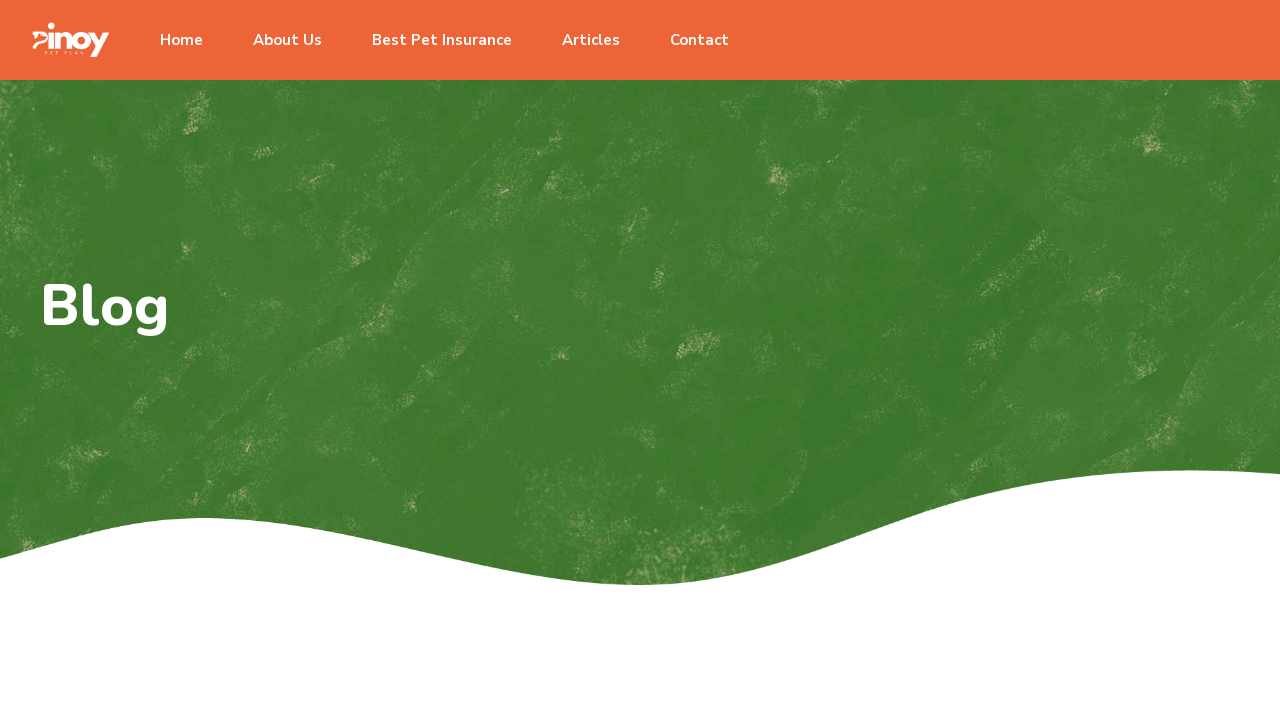

Validated link is enabled: https://pinoypetplan.com/
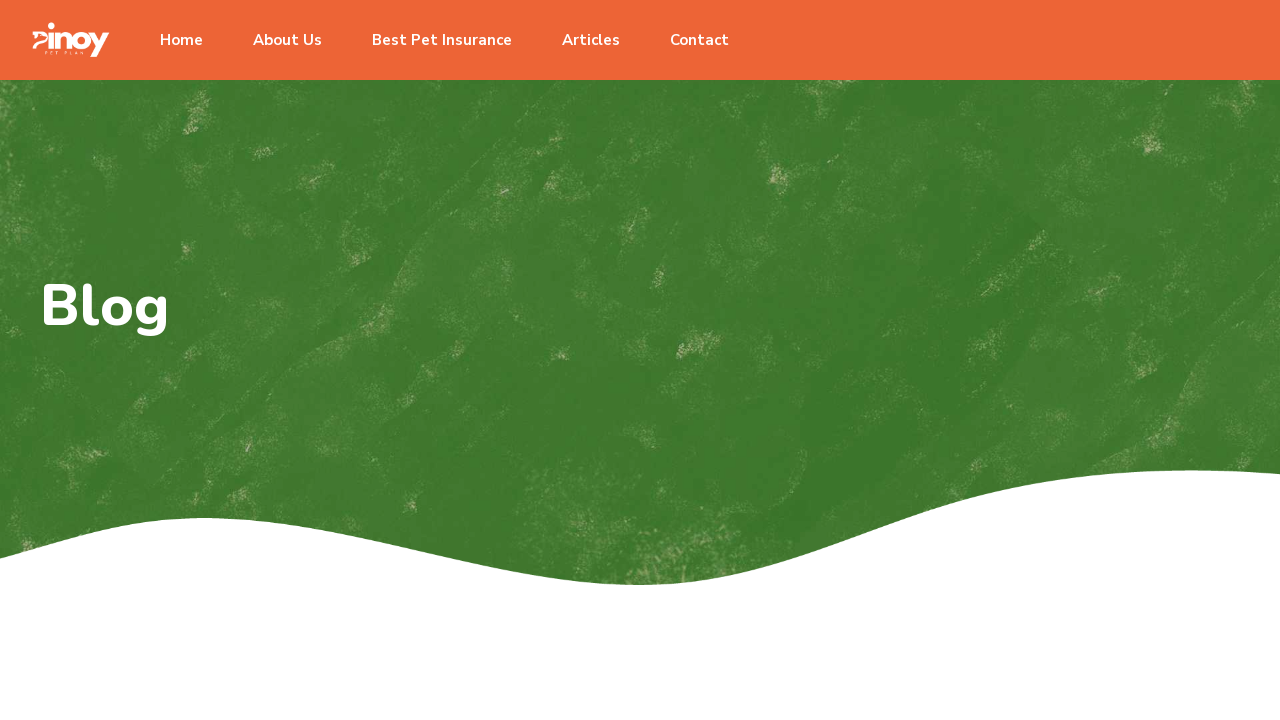

Selected link at index 2
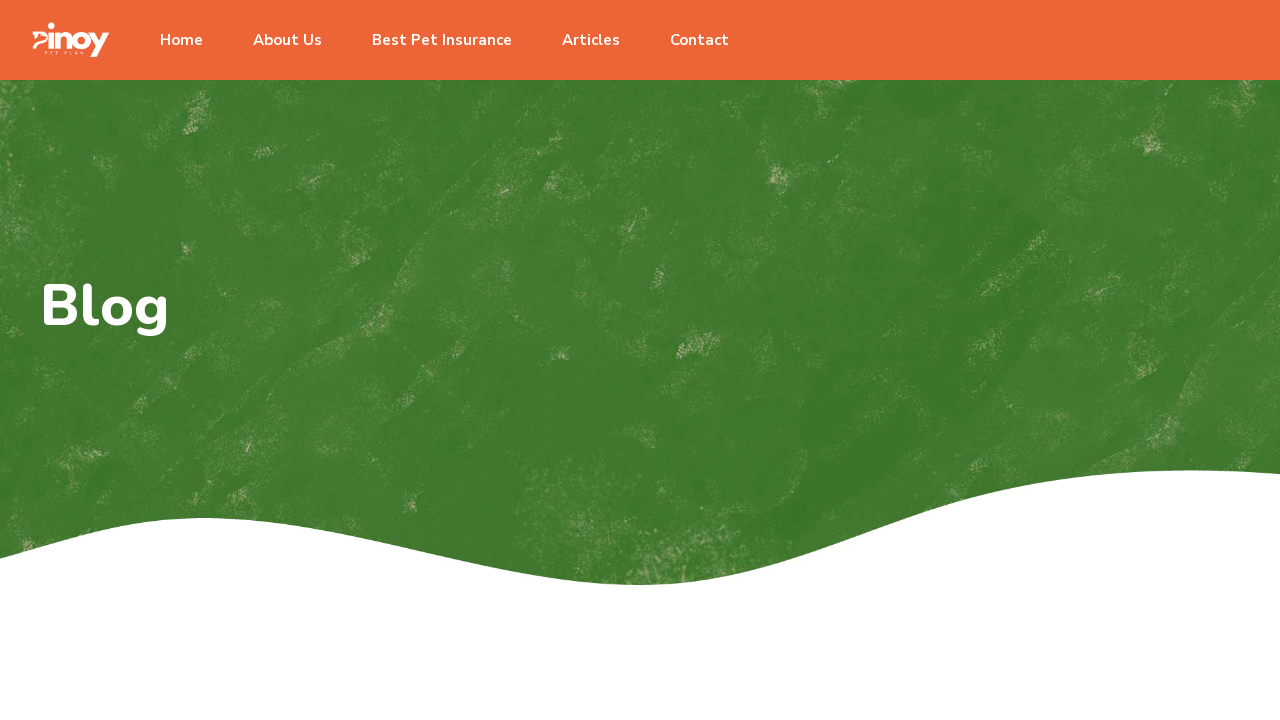

Retrieved href attribute: #
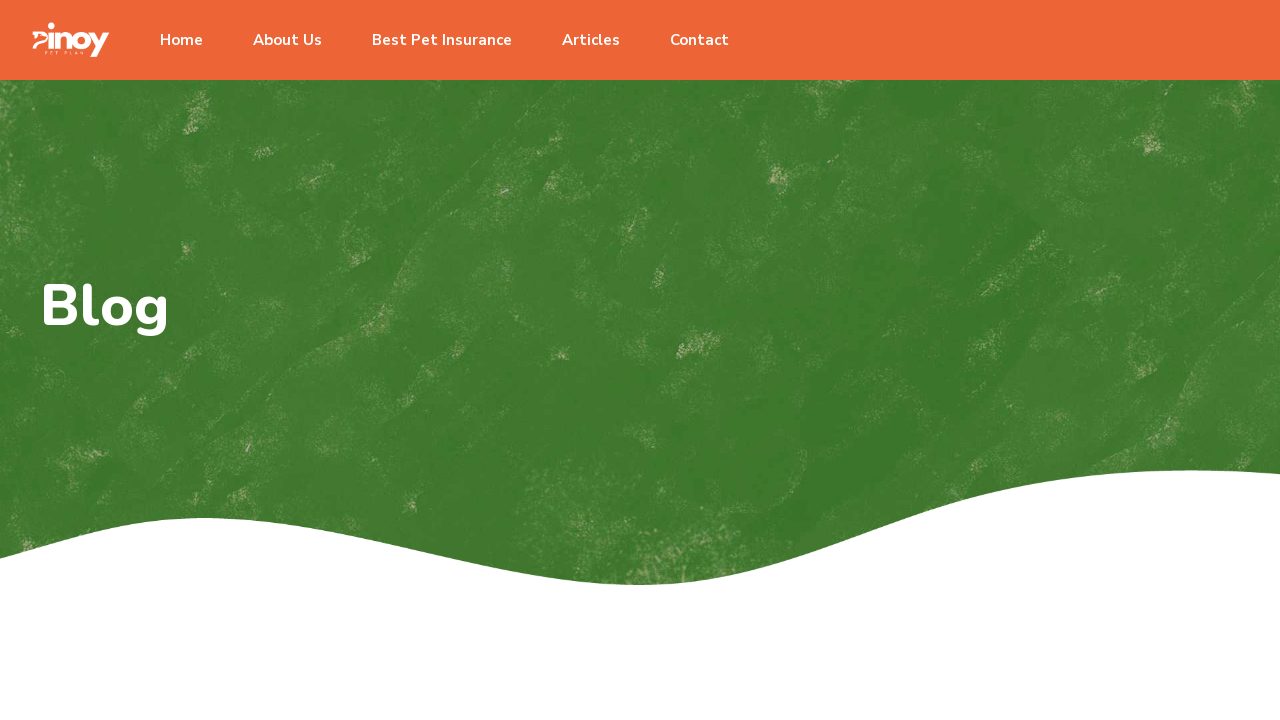

Selected link at index 3
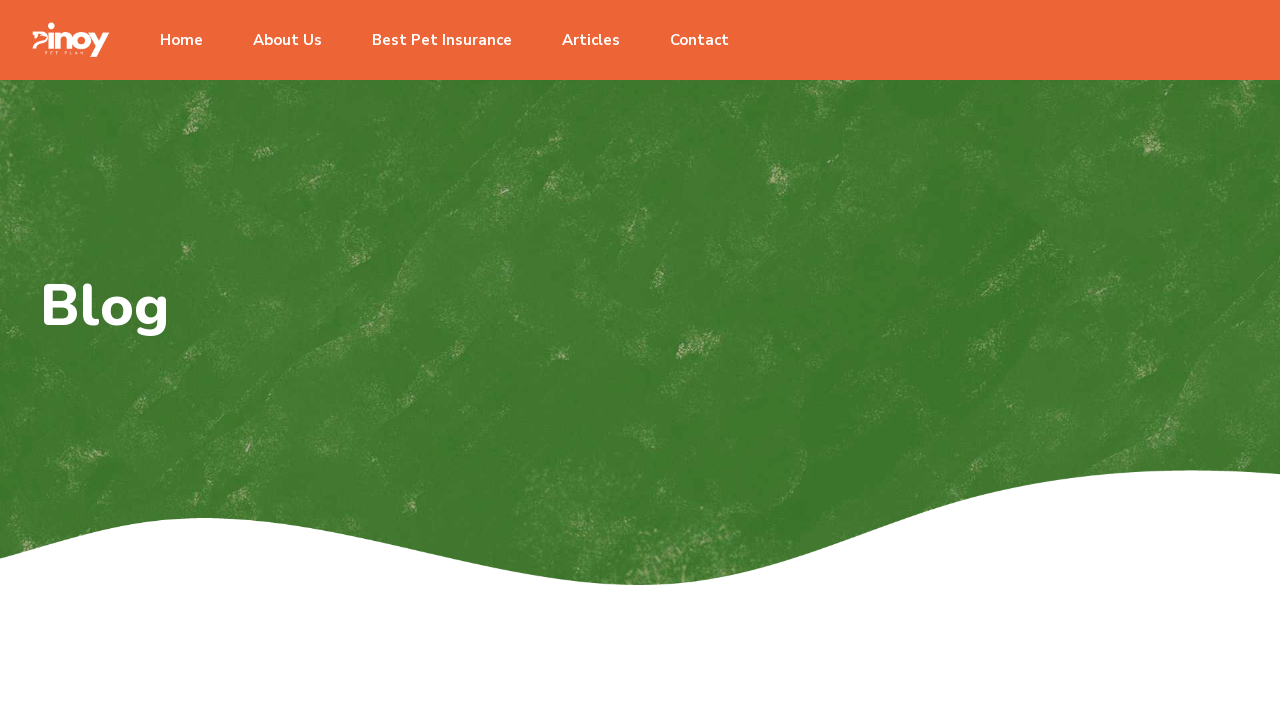

Retrieved href attribute: https://pinoypetplan.com/
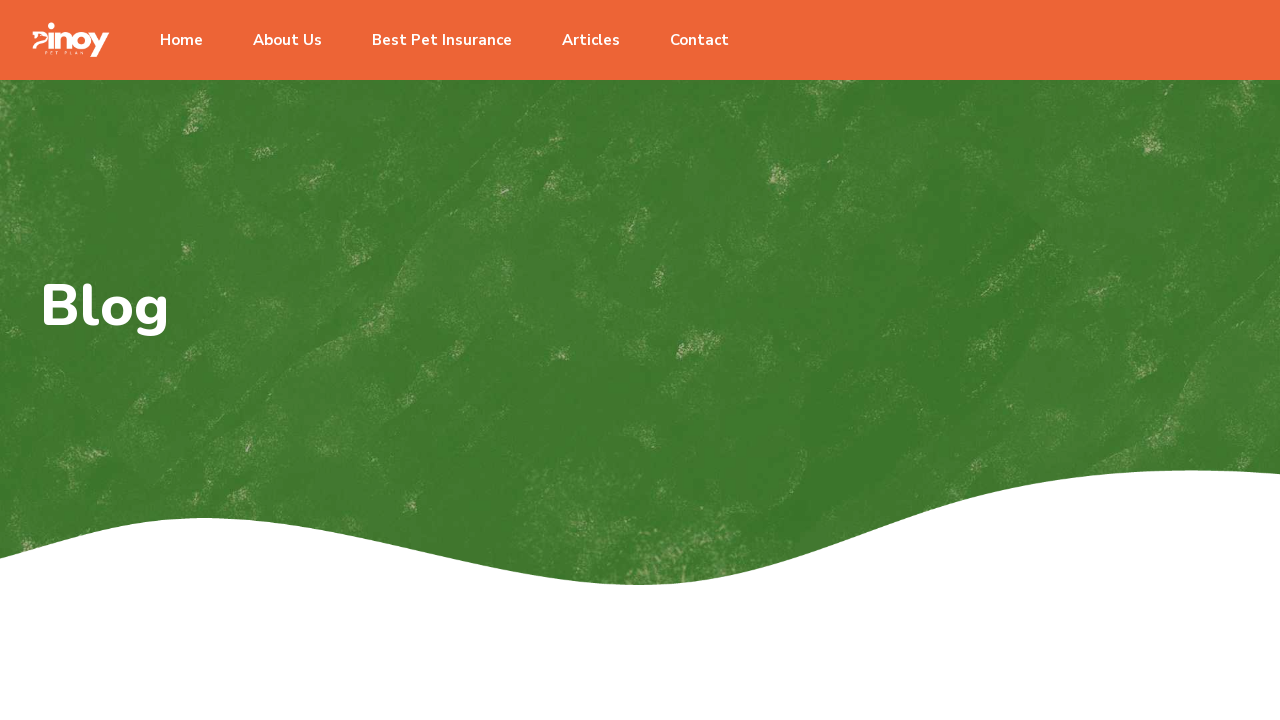

Validated link is enabled: https://pinoypetplan.com/
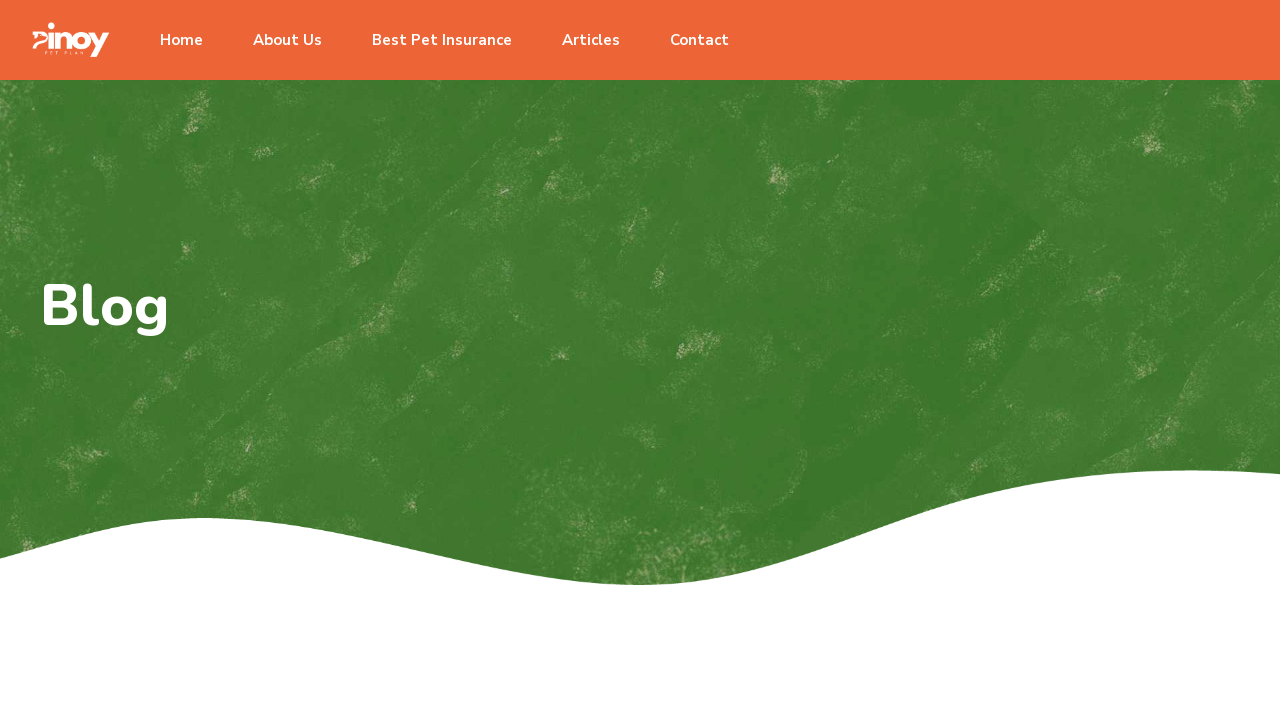

Selected link at index 4
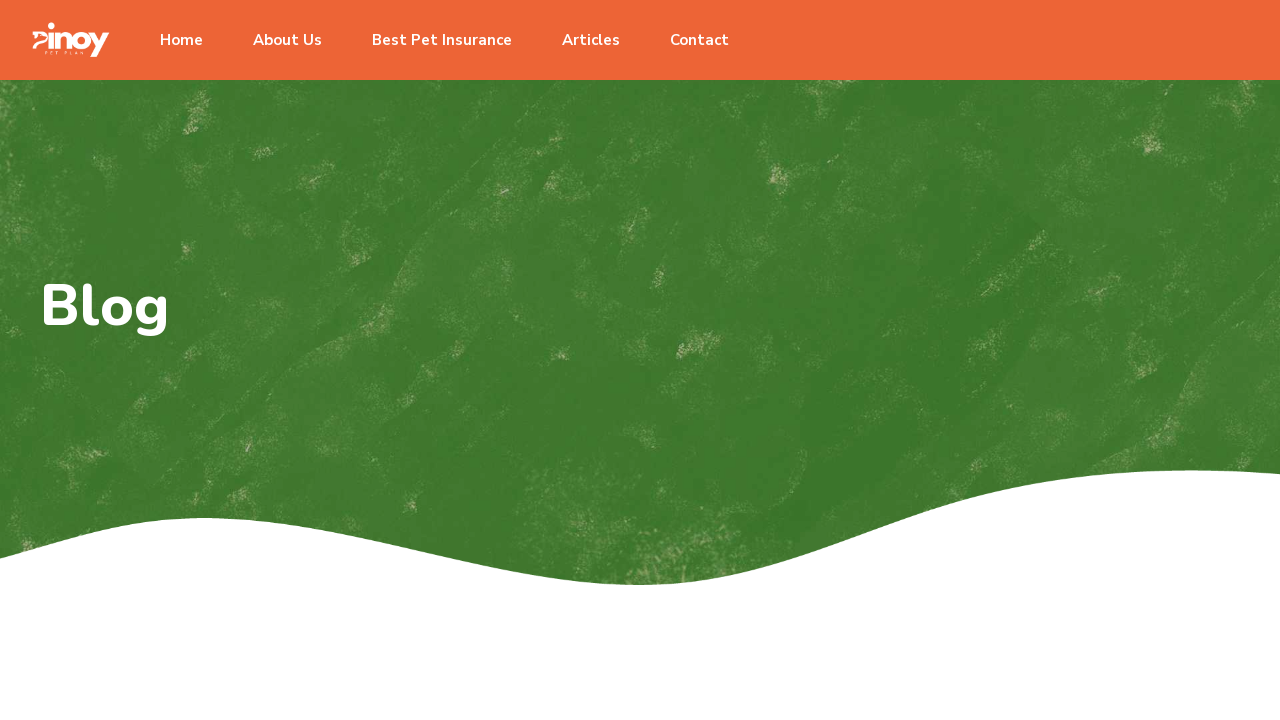

Retrieved href attribute: https://pinoypetplan.com/coming-soon/home/
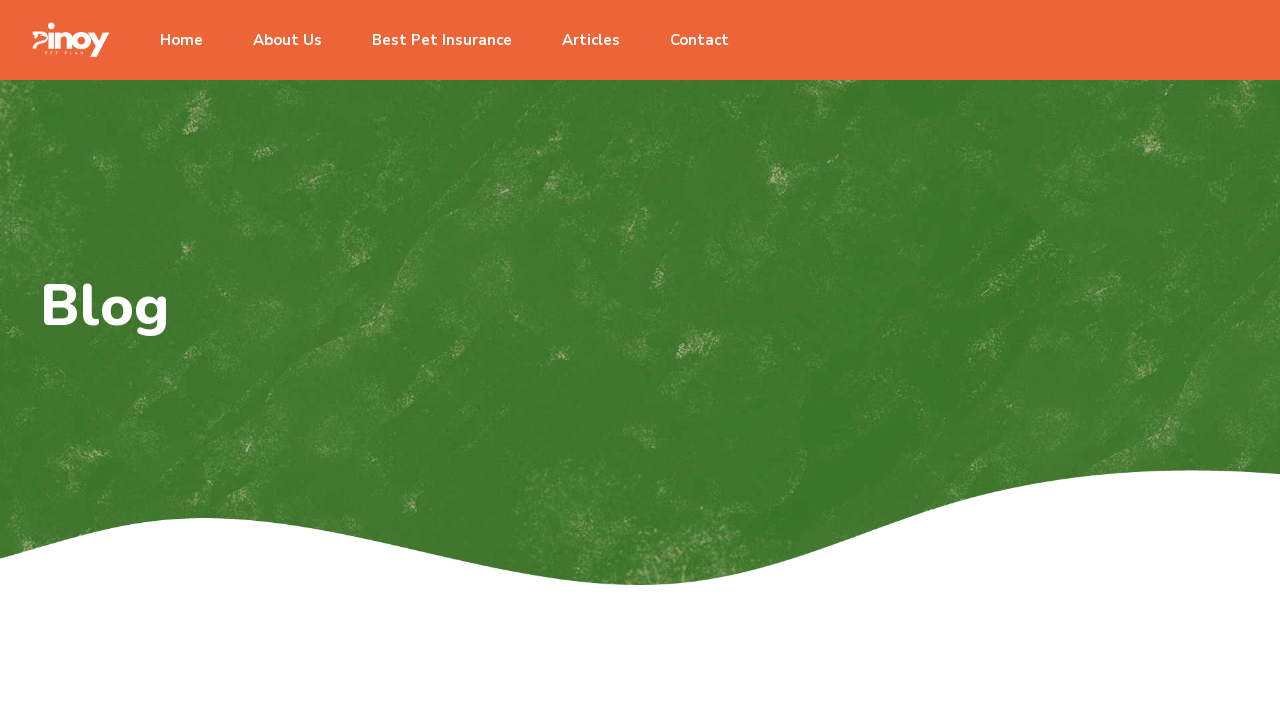

Validated link is enabled: https://pinoypetplan.com/coming-soon/home/
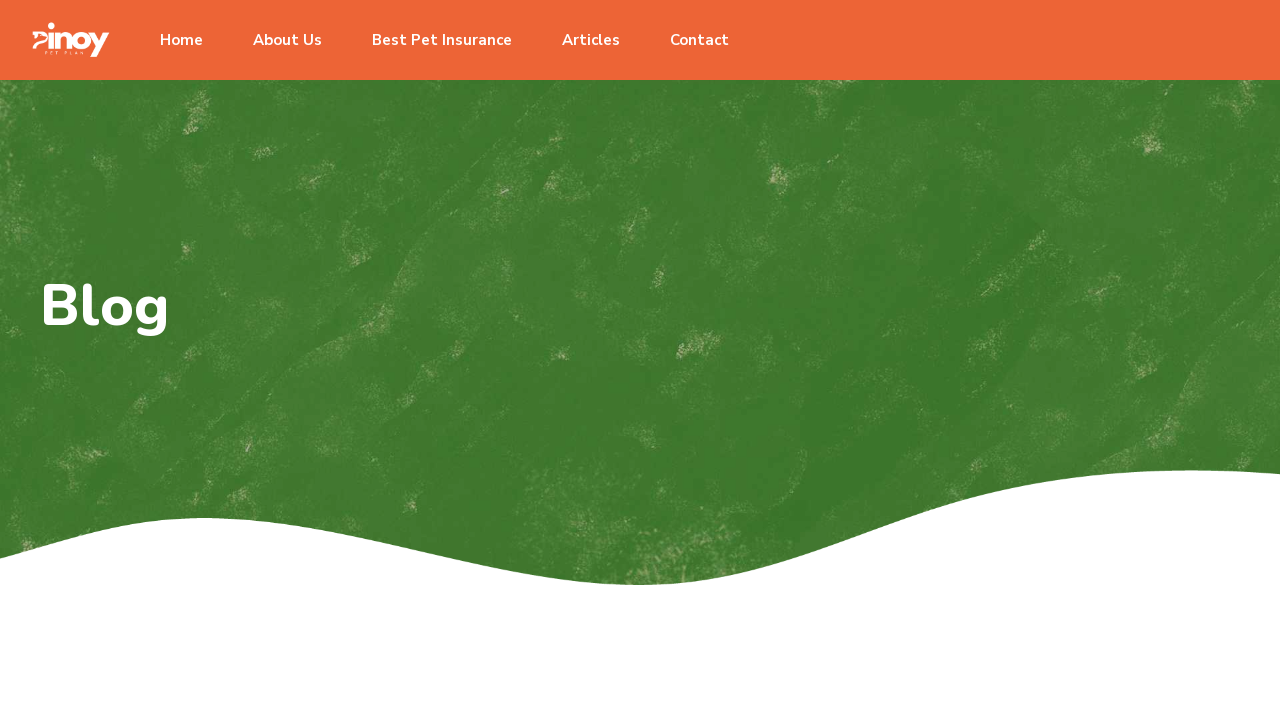

Validated that 3 valid links were found
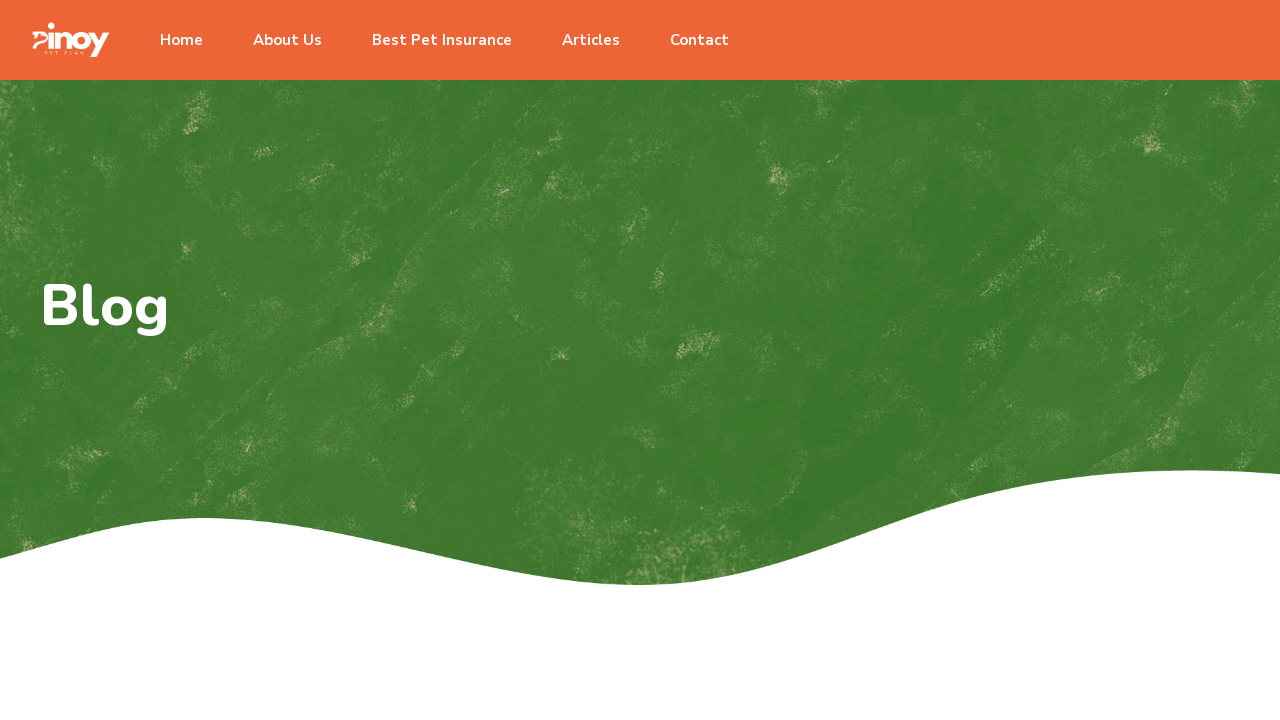

Navigated to non-existent page to test 404 handling
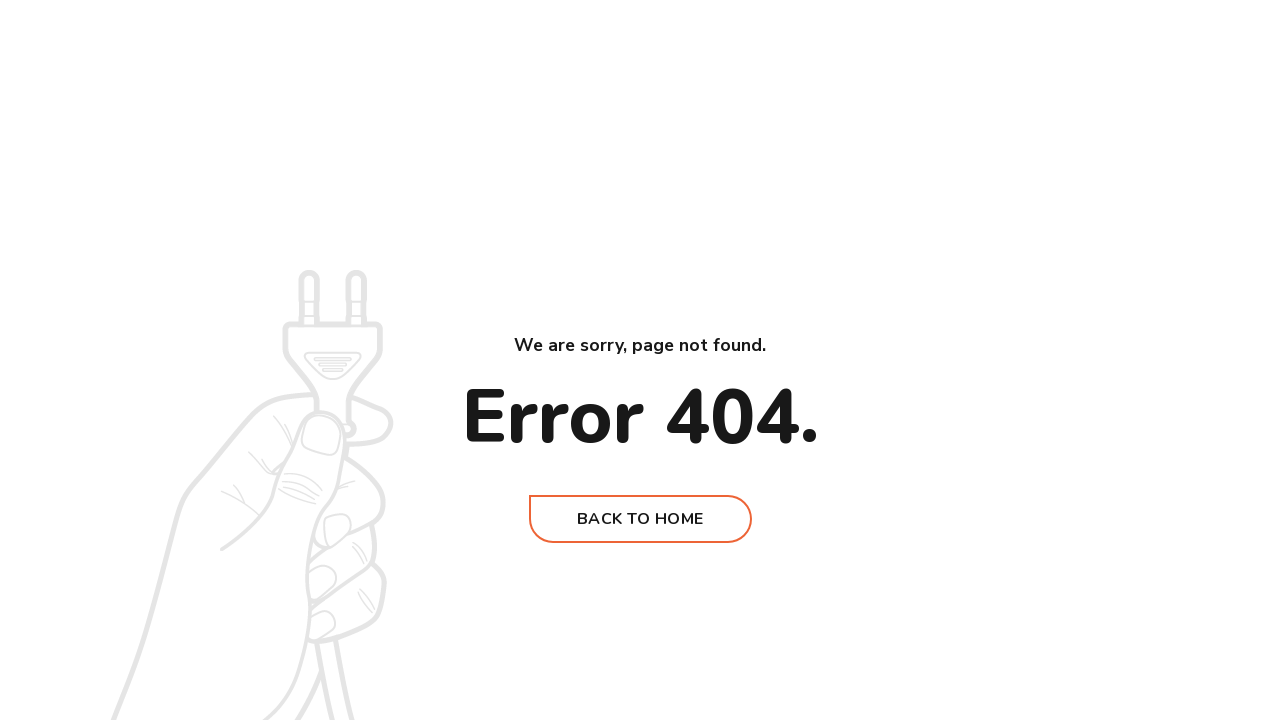

Waited for body element to be visible on 404 page
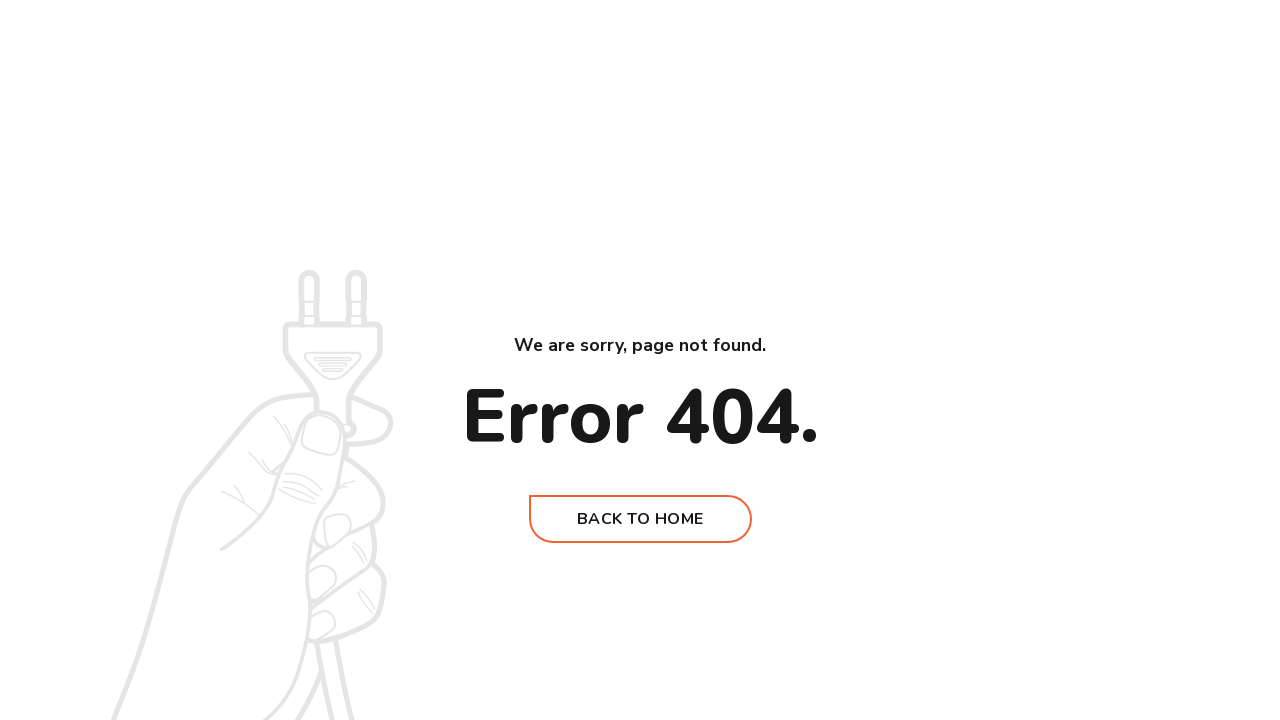

Navigated back to original articles page
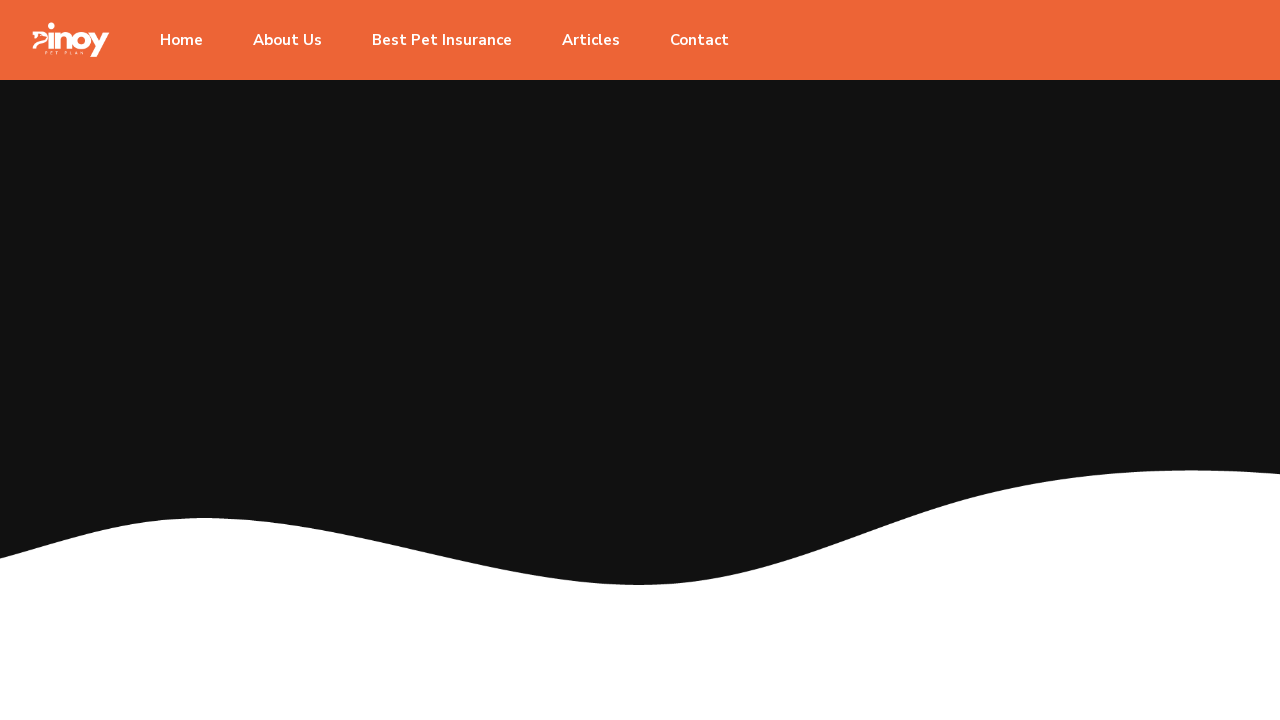

Waited for network idle on return to articles page
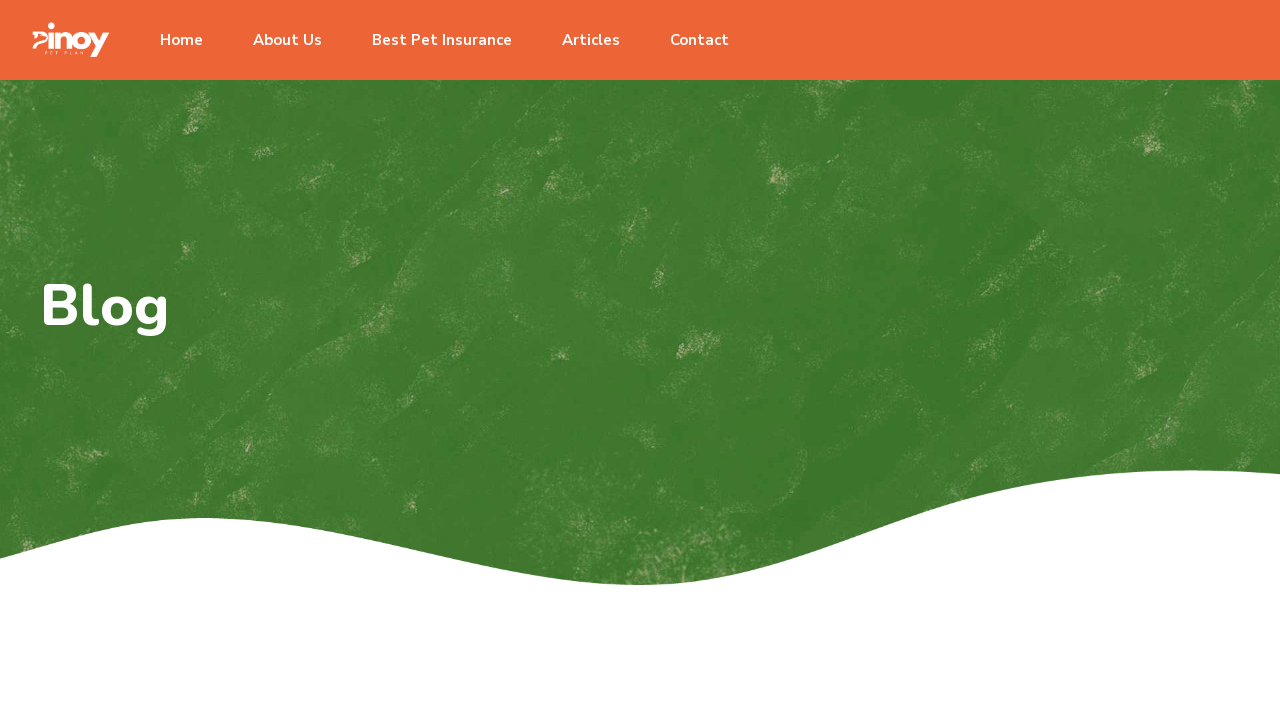

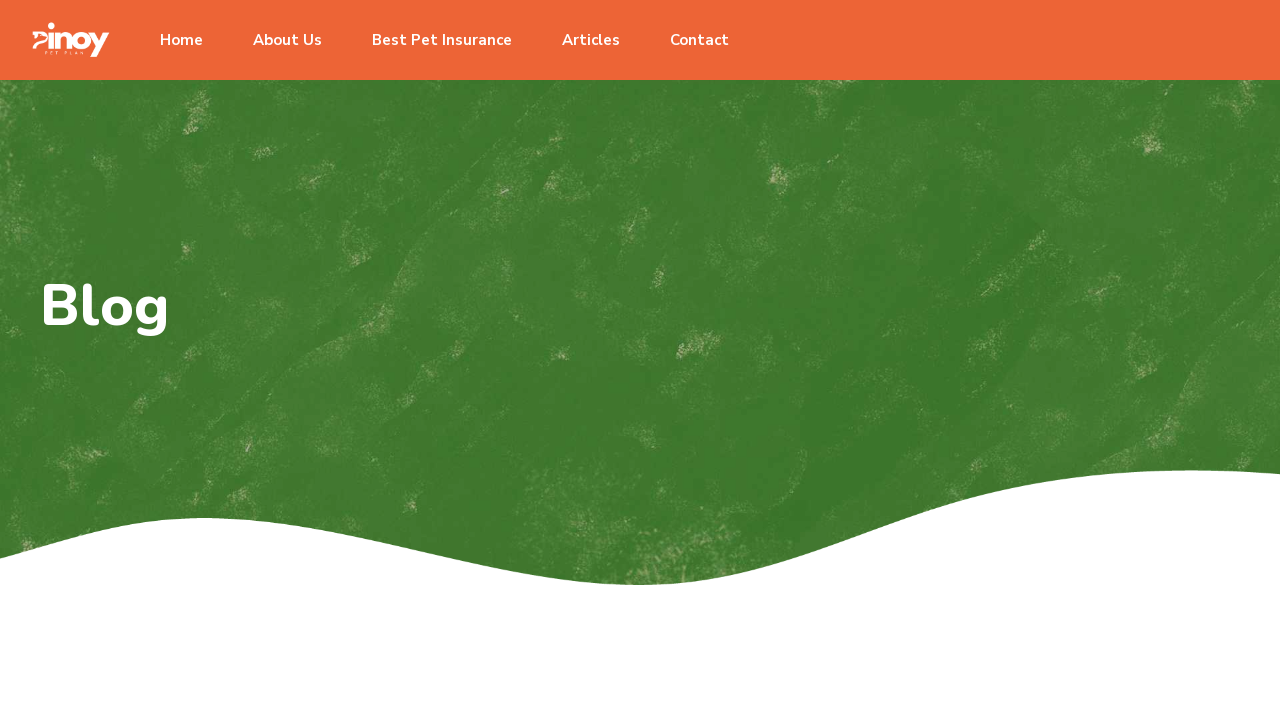